Navigates to the Walla news website, retrieves the page title, and refreshes the browser page.

Starting URL: https://www.walla.co.il

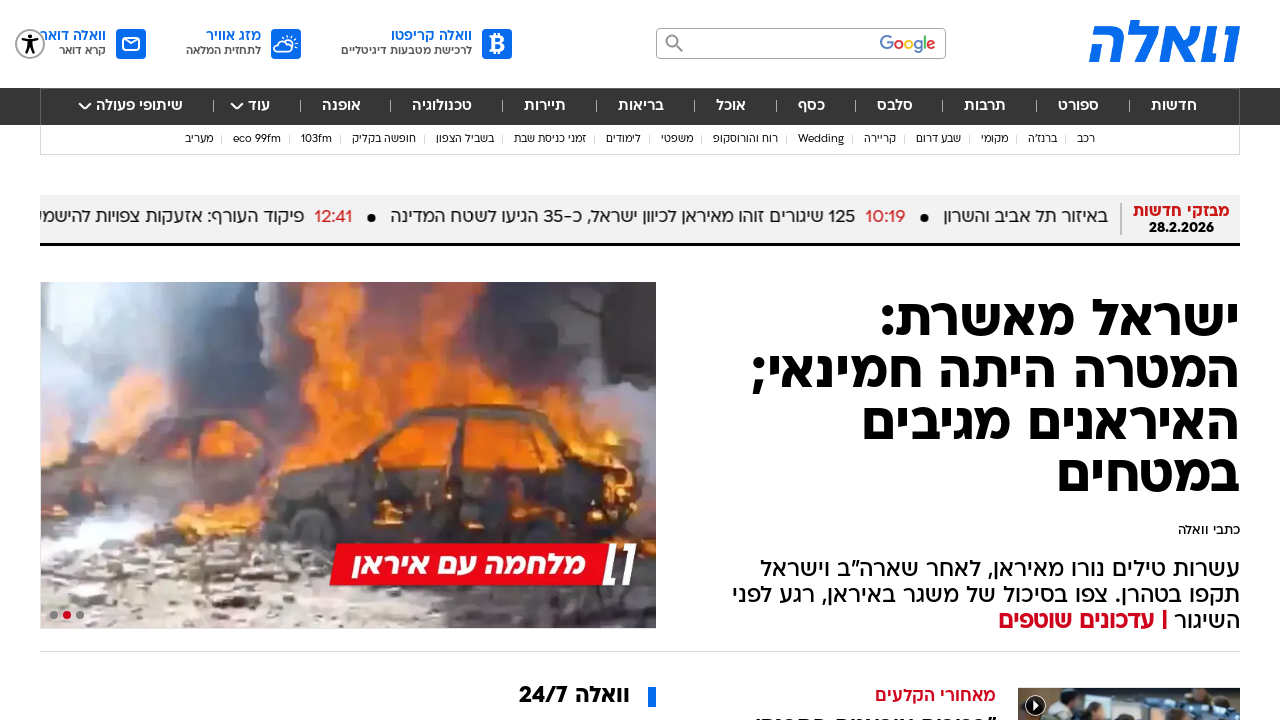

Retrieved and printed the page title
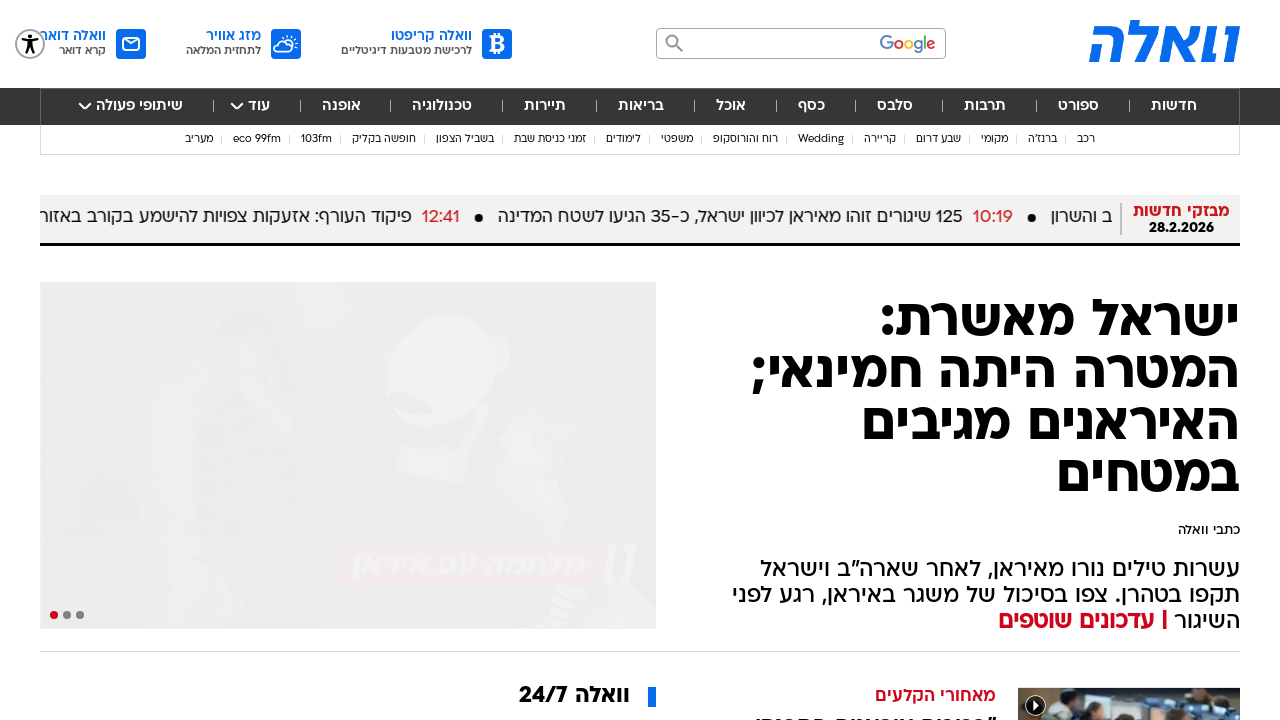

Refreshed the browser page
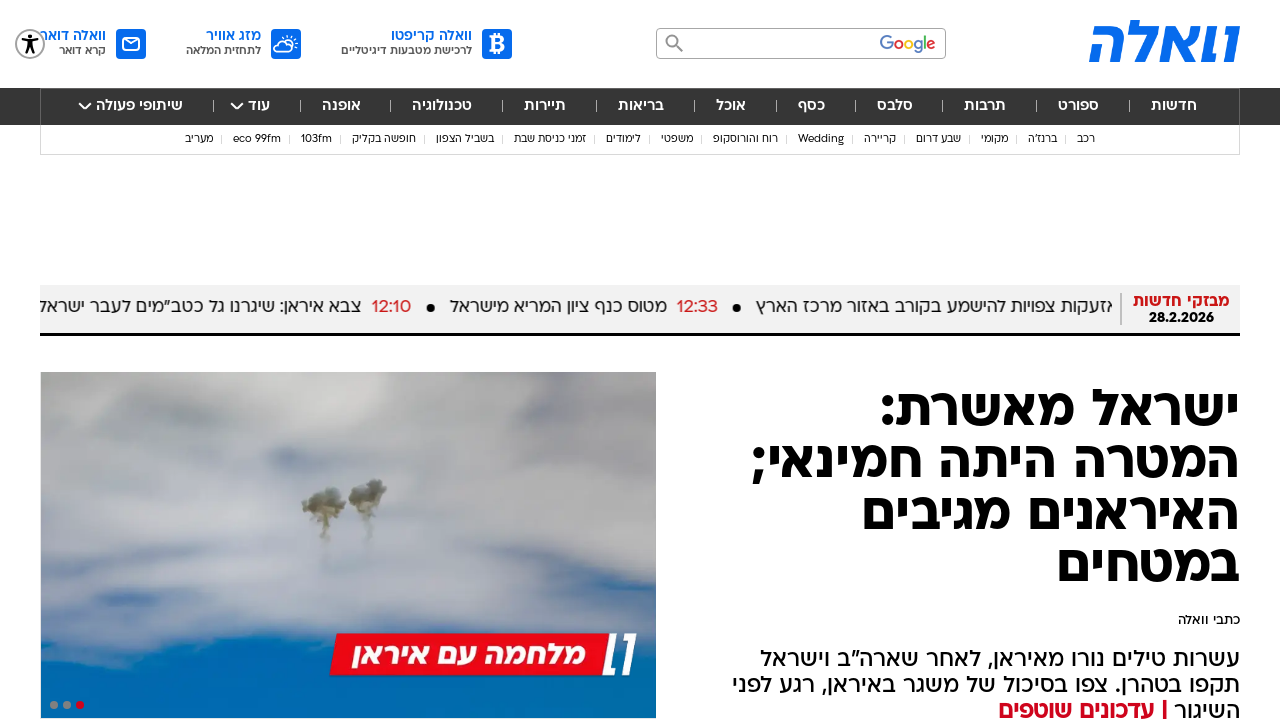

Waited for page to fully load after refresh (domcontentloaded state)
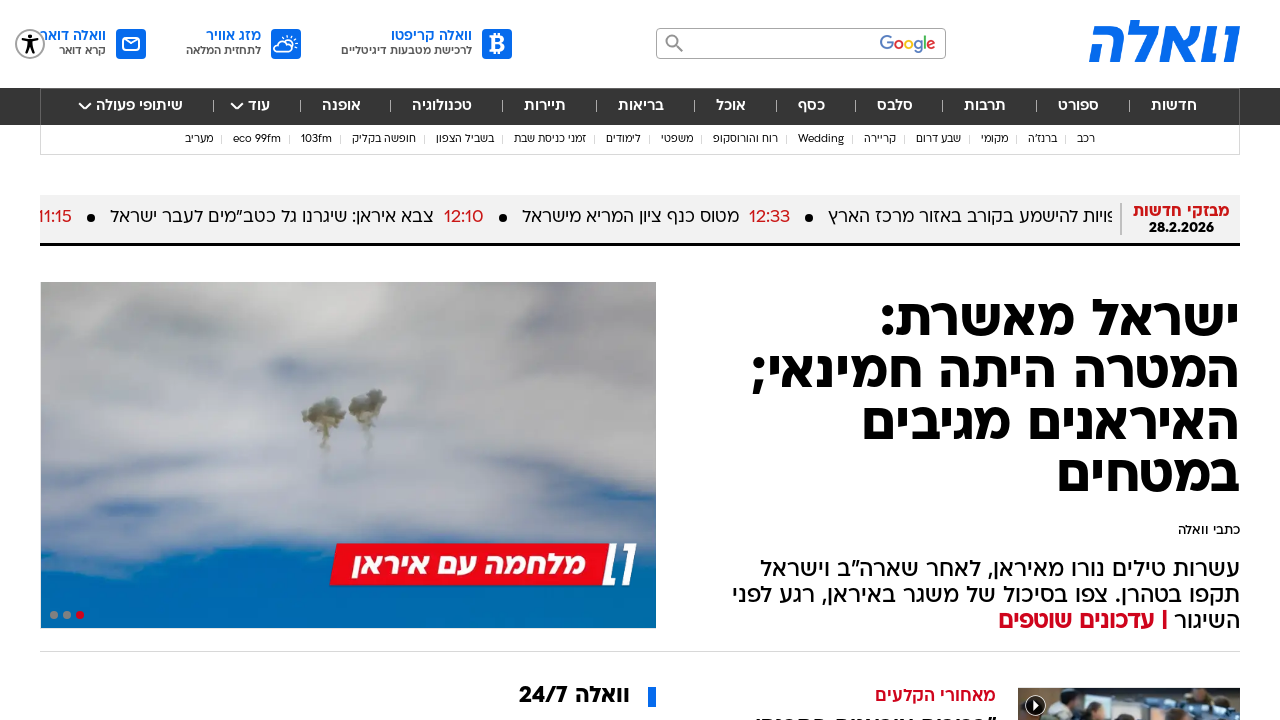

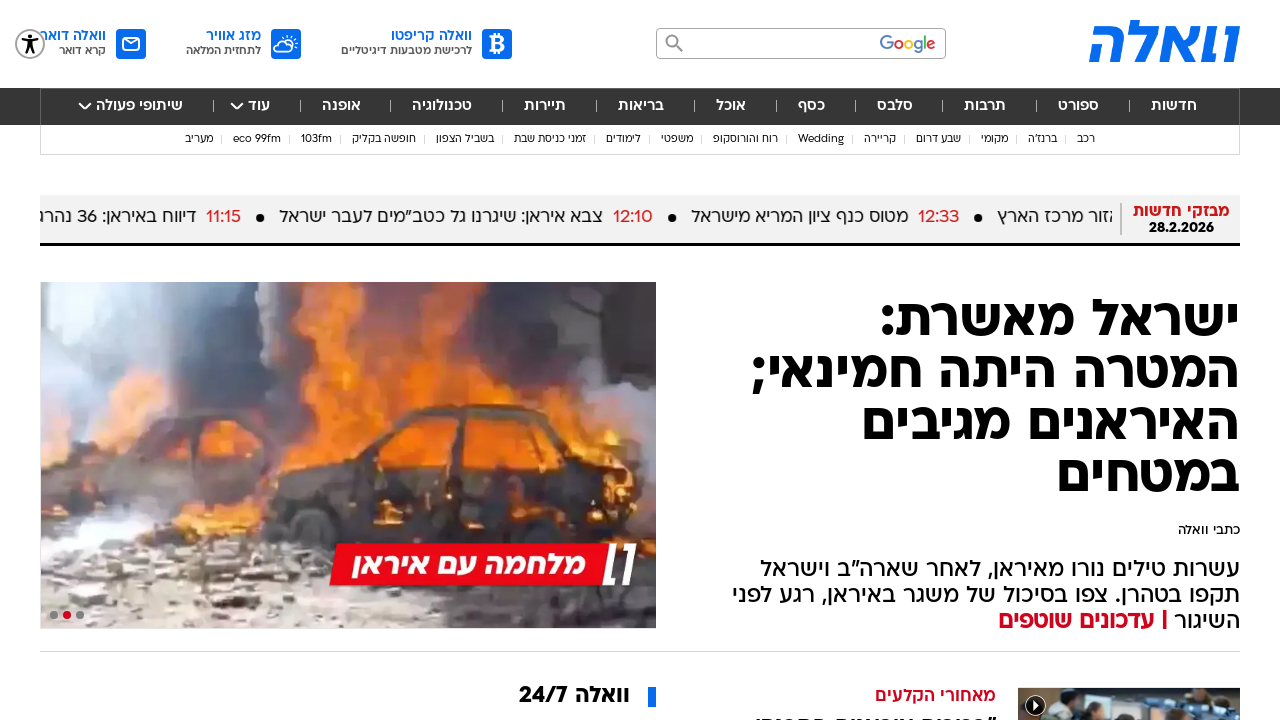